Tests opening a new browser window by navigating to a page, opening a new window, navigating to another page in the new window, and verifying there are 2 window handles

Starting URL: https://the-internet.herokuapp.com/windows

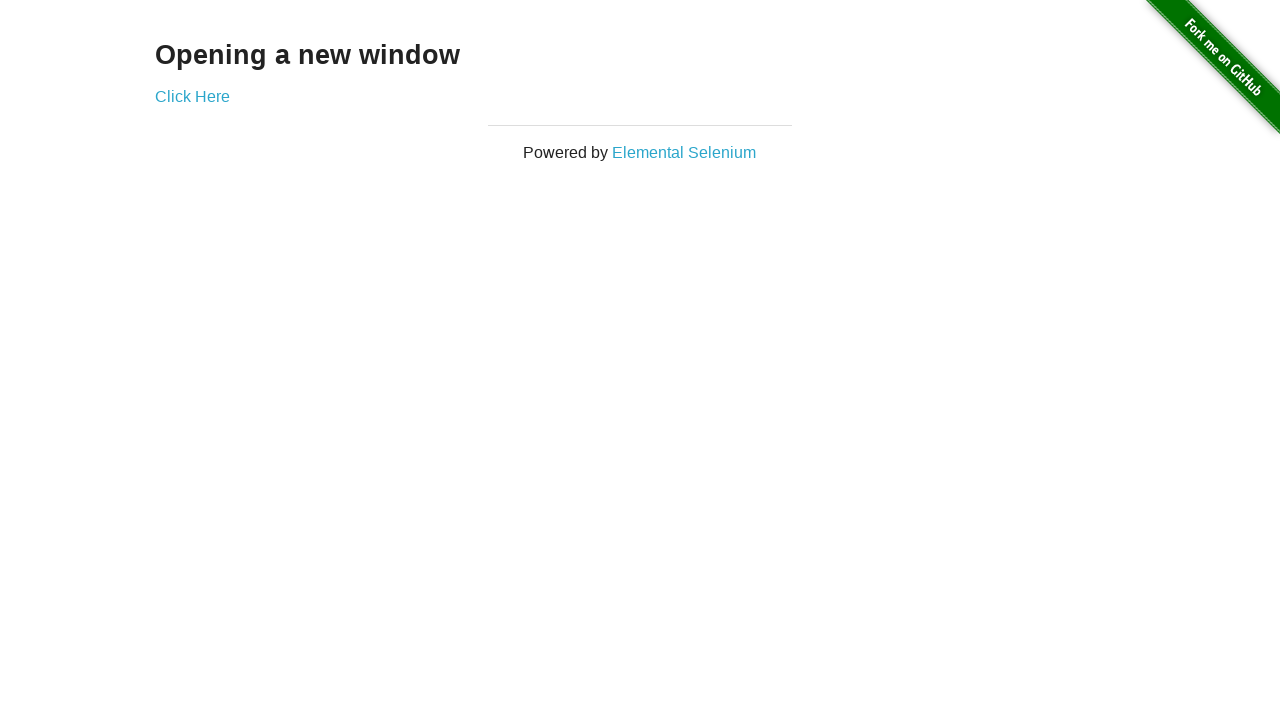

Opened a new browser window/page
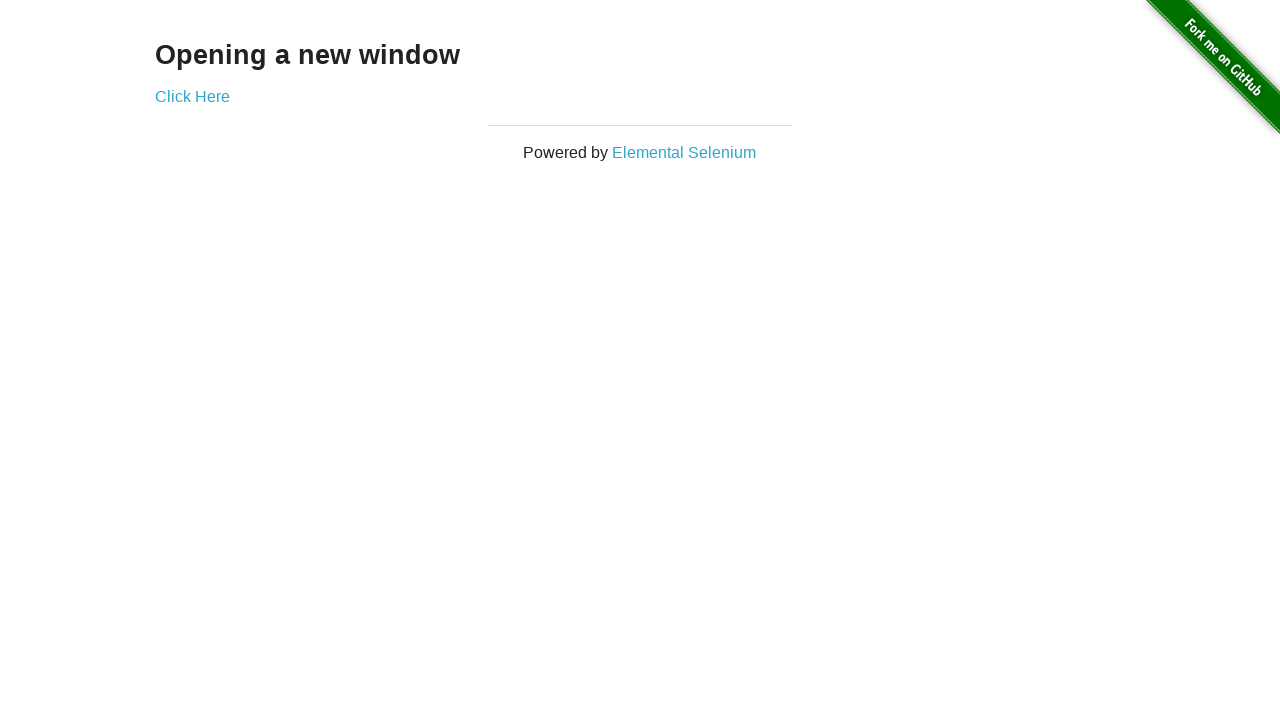

Navigated to https://the-internet.herokuapp.com/typos in the new window
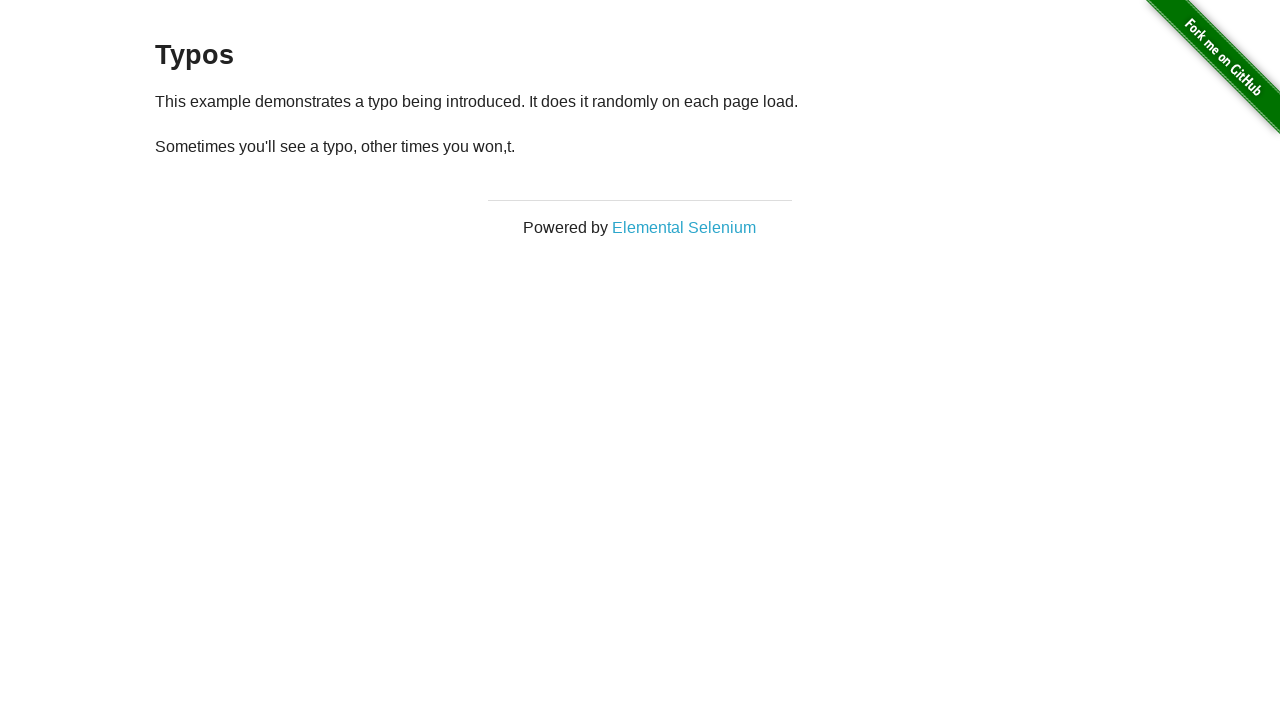

Verified that 2 window handles are open
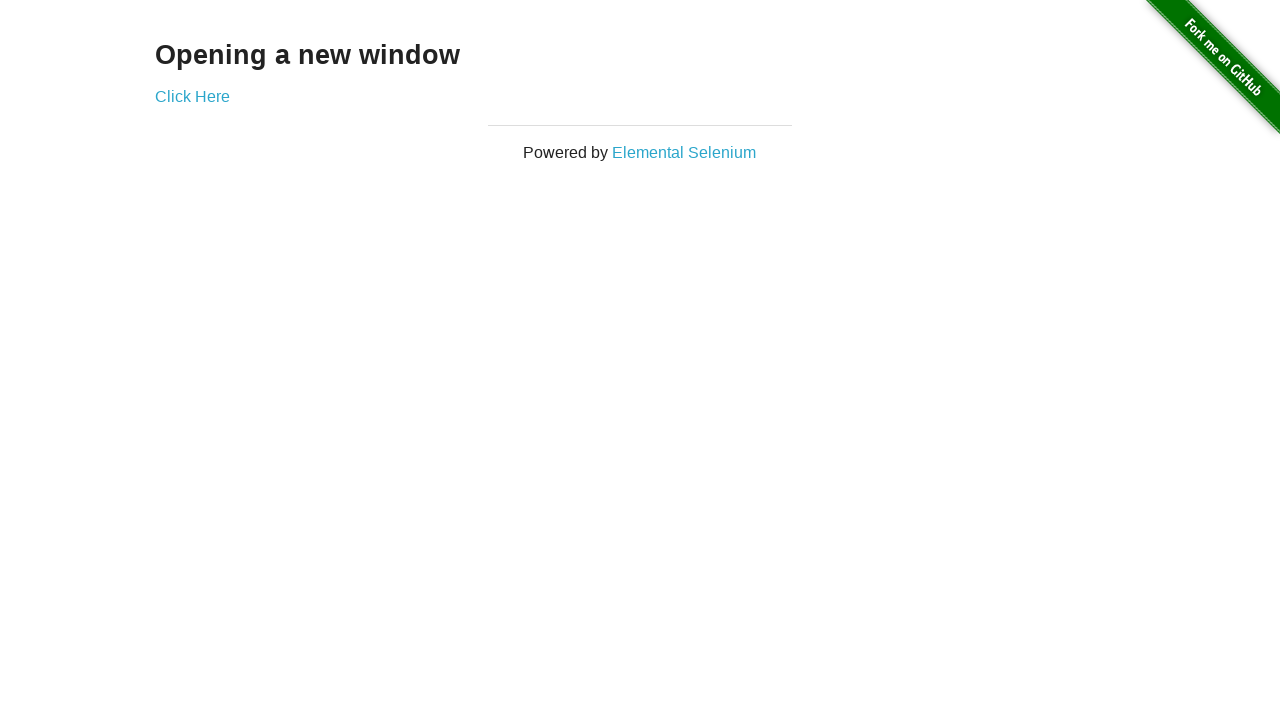

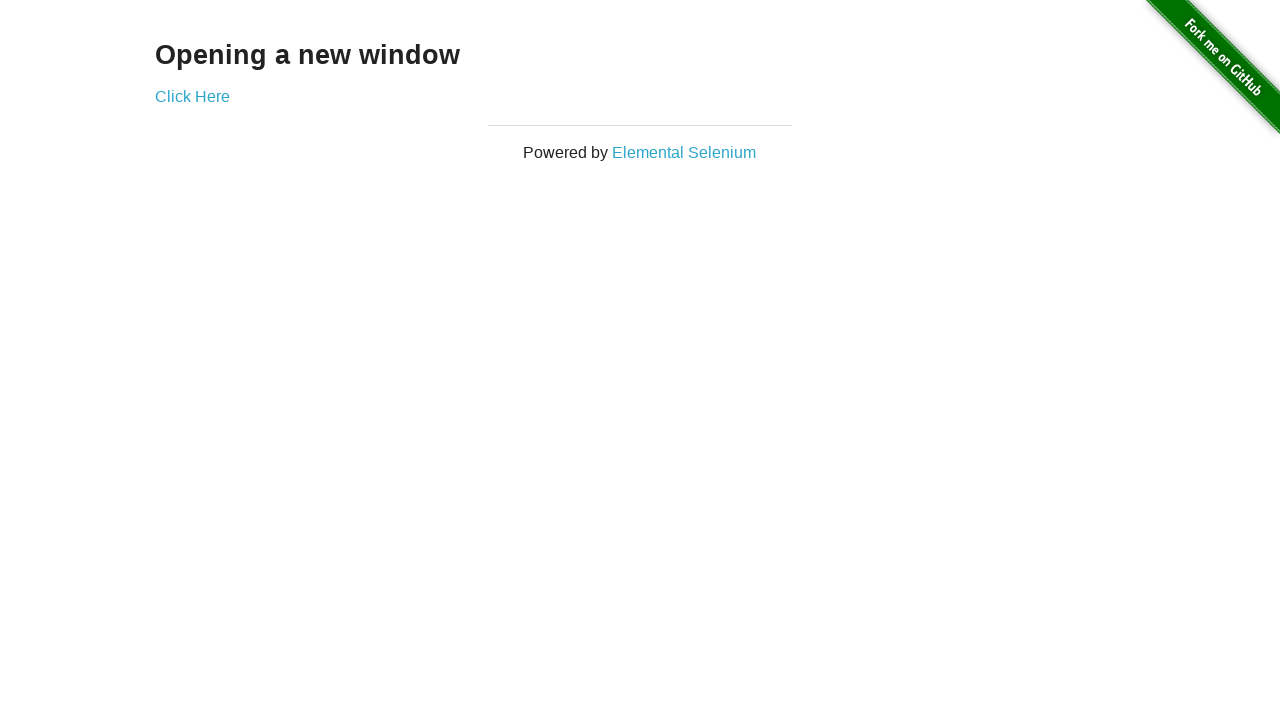